Tests mouse wheel scrolling functionality by scrolling down the page

Starting URL: https://practice.cydeo.com/

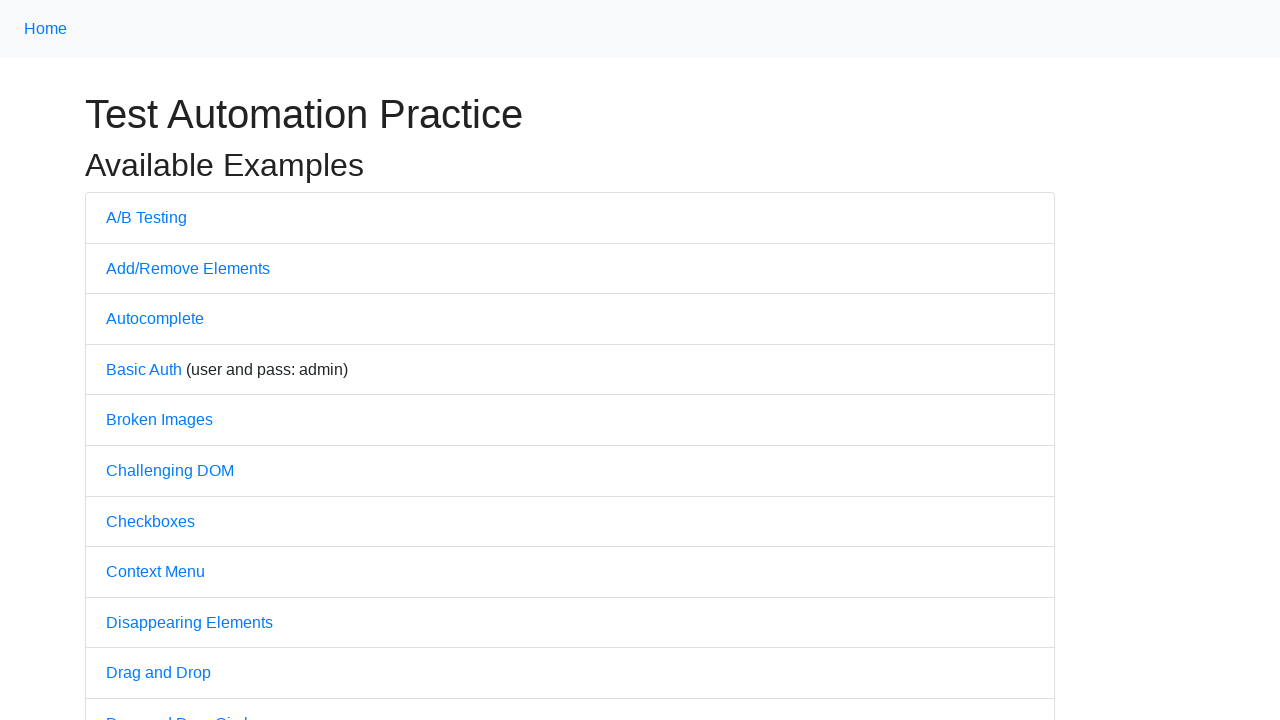

Navigated to practice.cydeo.com
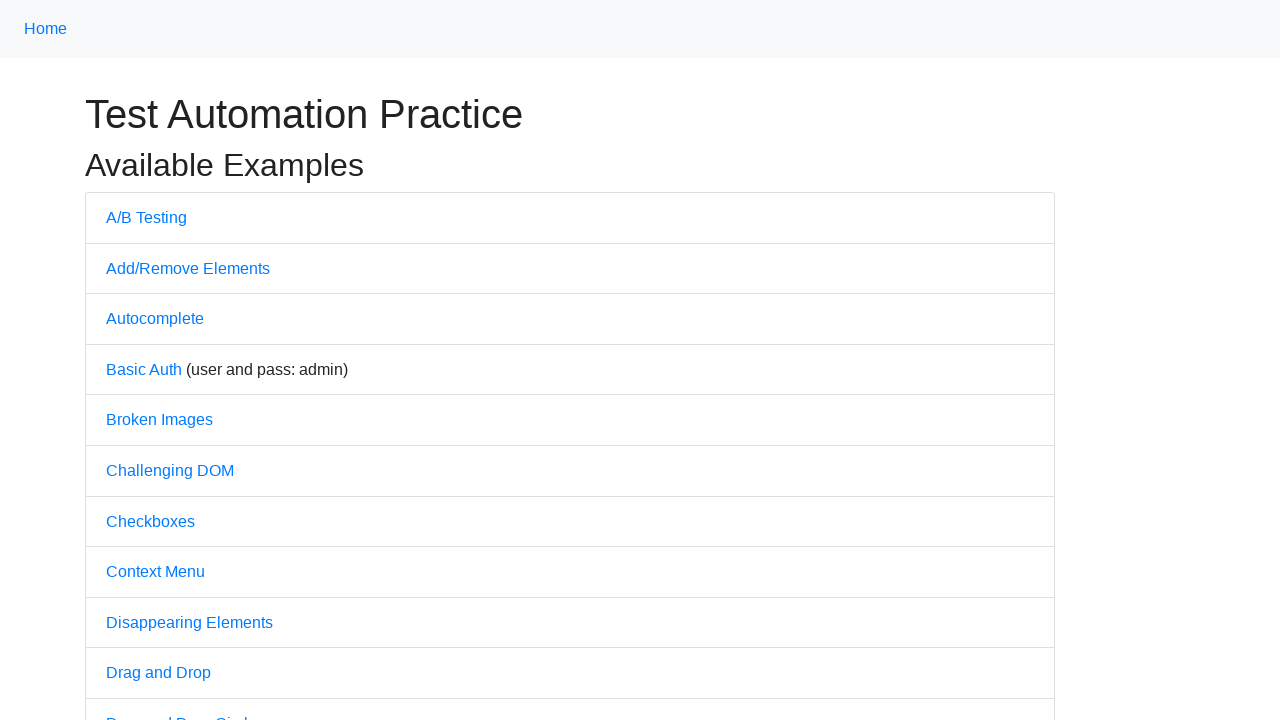

Scrolled down the page using mouse wheel
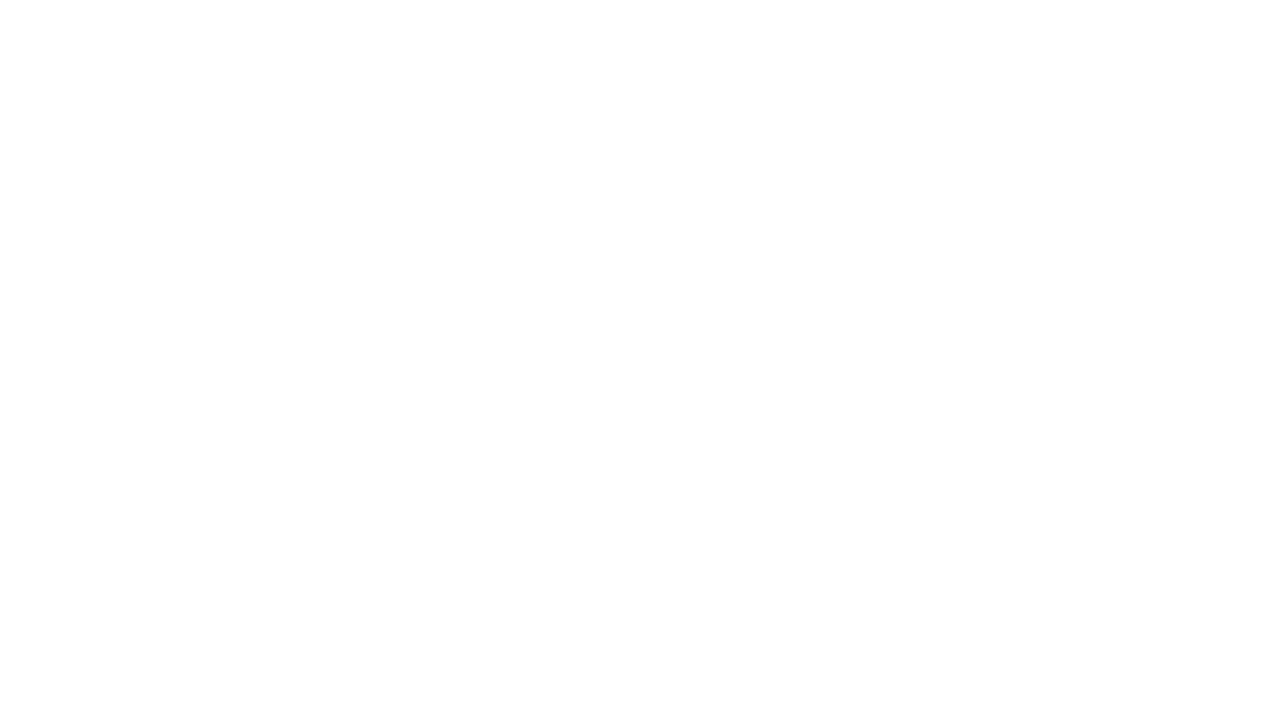

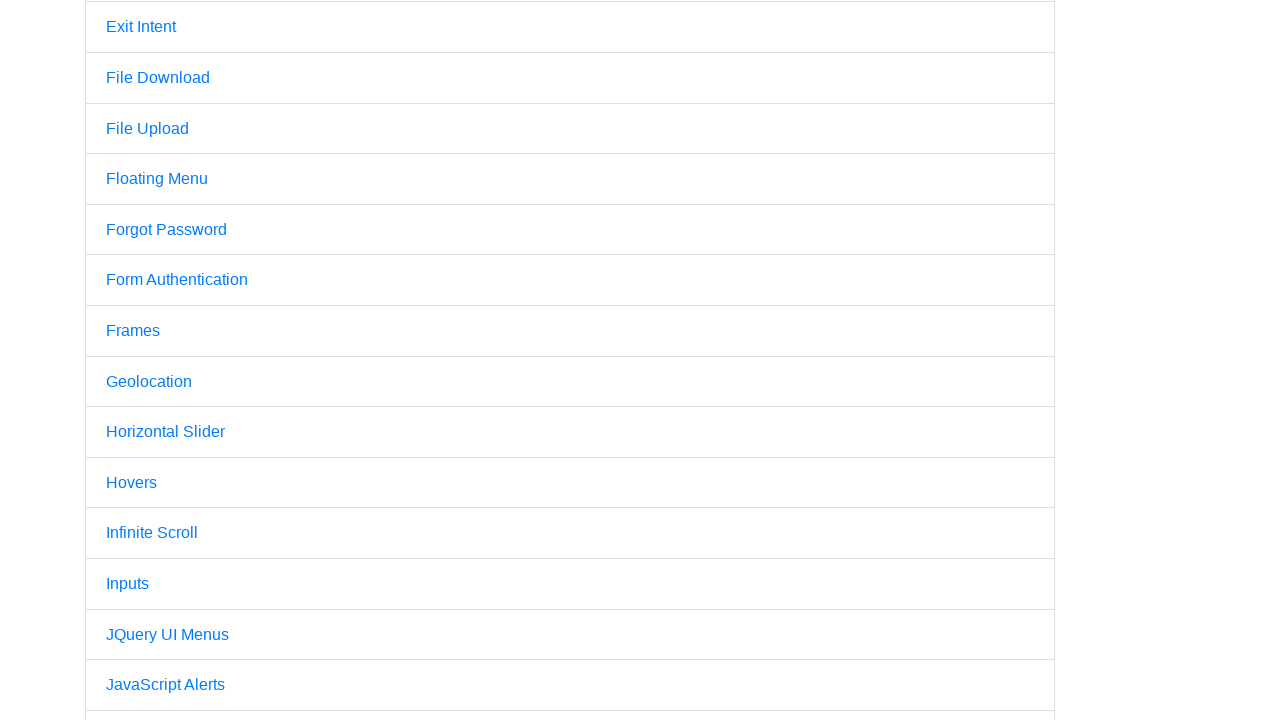